Tests handling of HTML frames by switching between 5 different frames, filling text inputs in each frame with text, and clicking a link in the last frame.

Starting URL: https://ui.vision/demo/webtest/frames/

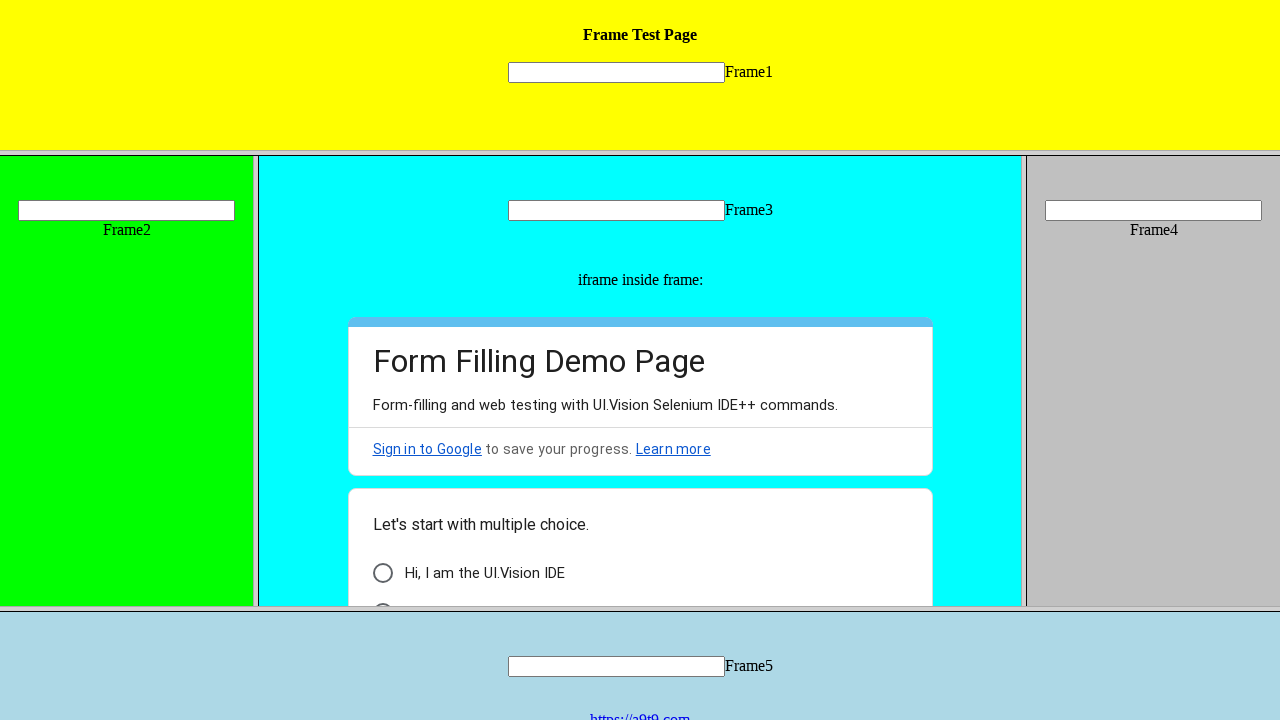

Switched to frame 1 and filled text input with 'Selenium' on frame[src='frame_1.html'] >> internal:control=enter-frame >> input[name='mytext1
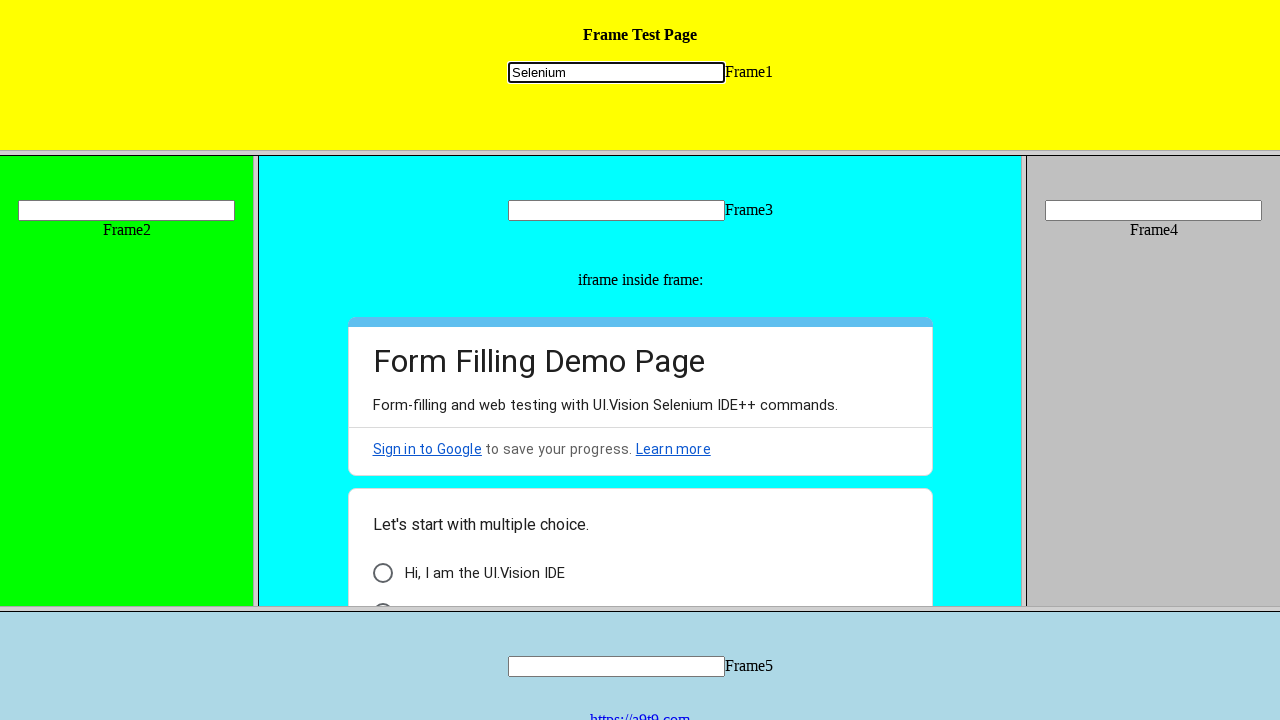

Switched to frame 2 and filled text input with 'Selenium' on frame[src='frame_2.html'] >> internal:control=enter-frame >> input[name='mytext2
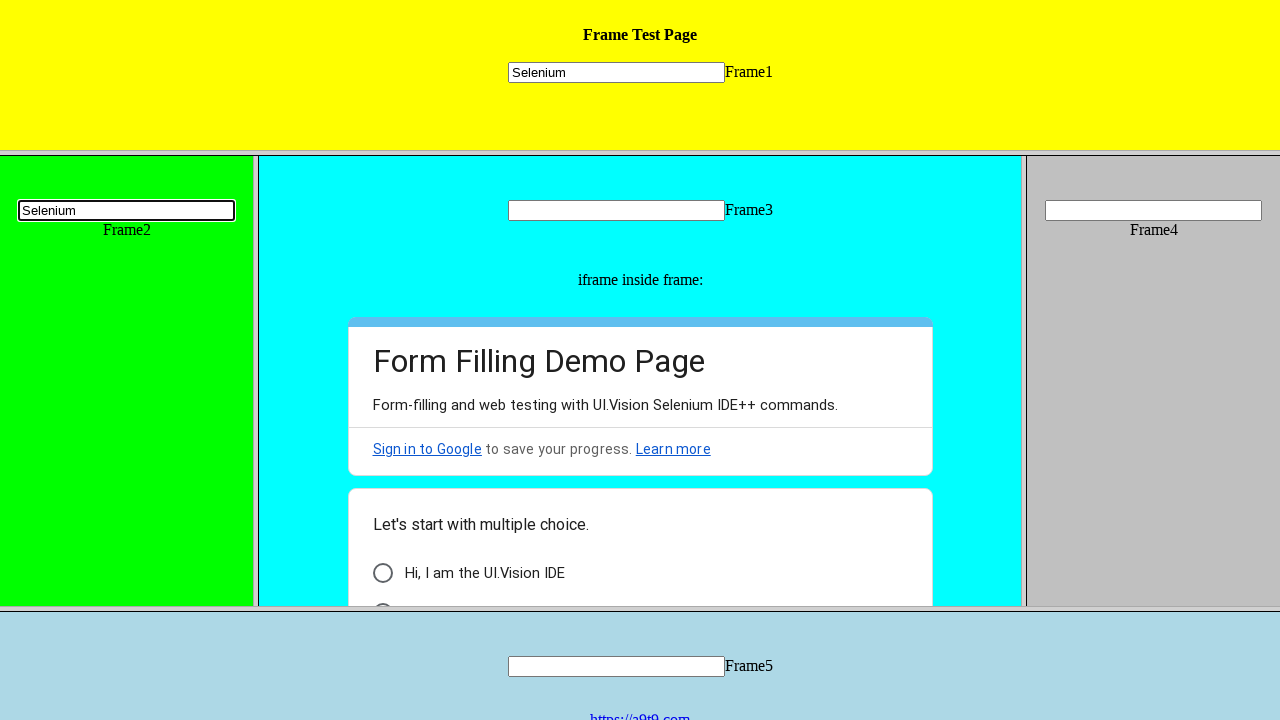

Switched to frame 3 and filled text input with 'Selenium' on frame[src='frame_3.html'] >> internal:control=enter-frame >> input[name='mytext3
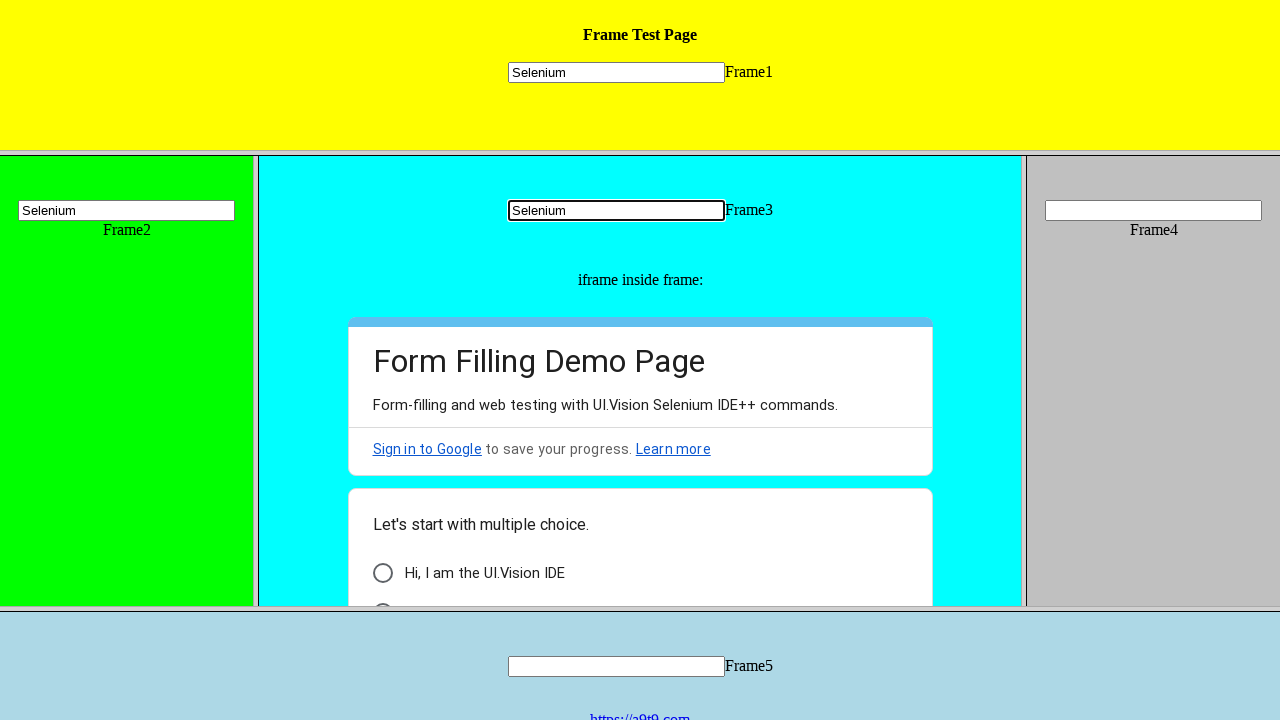

Switched to frame 4 and filled text input with 'Selenium' on frame[src='frame_4.html'] >> internal:control=enter-frame >> input[name='mytext4
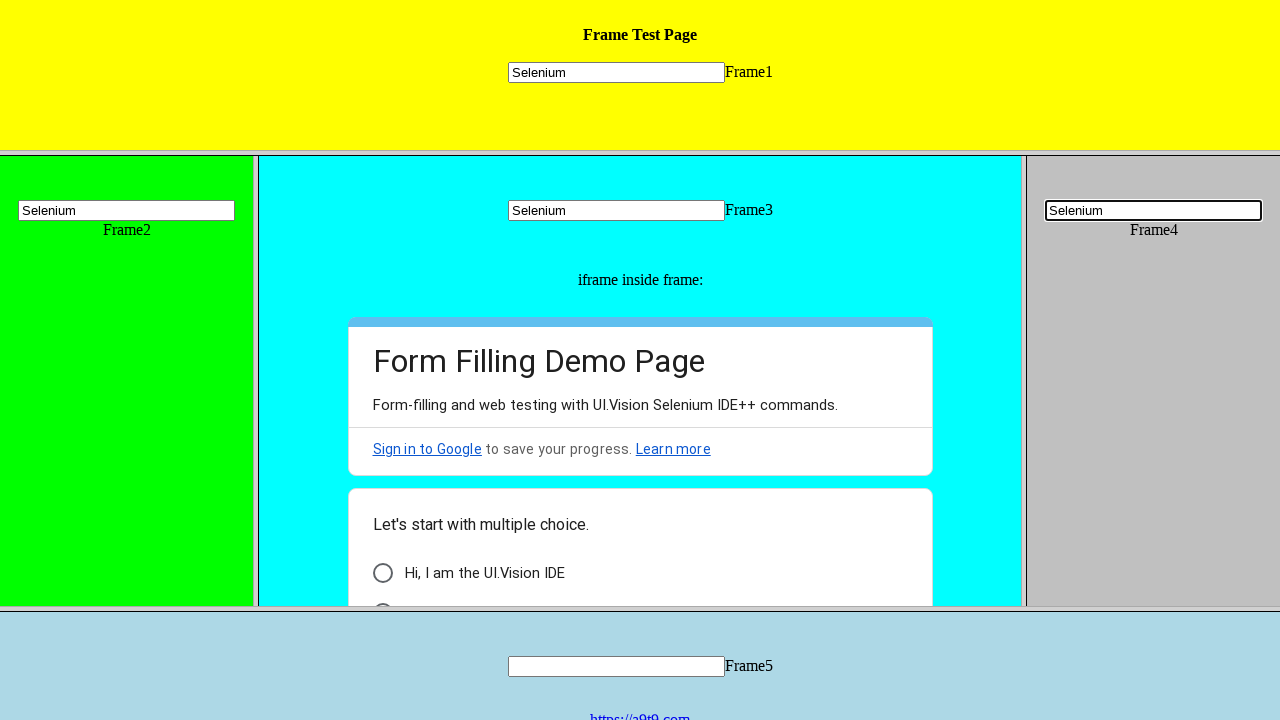

Switched to frame 5 and clicked the link at (640, 712) on frame[src='frame_5.html'] >> internal:control=enter-frame >> body center a
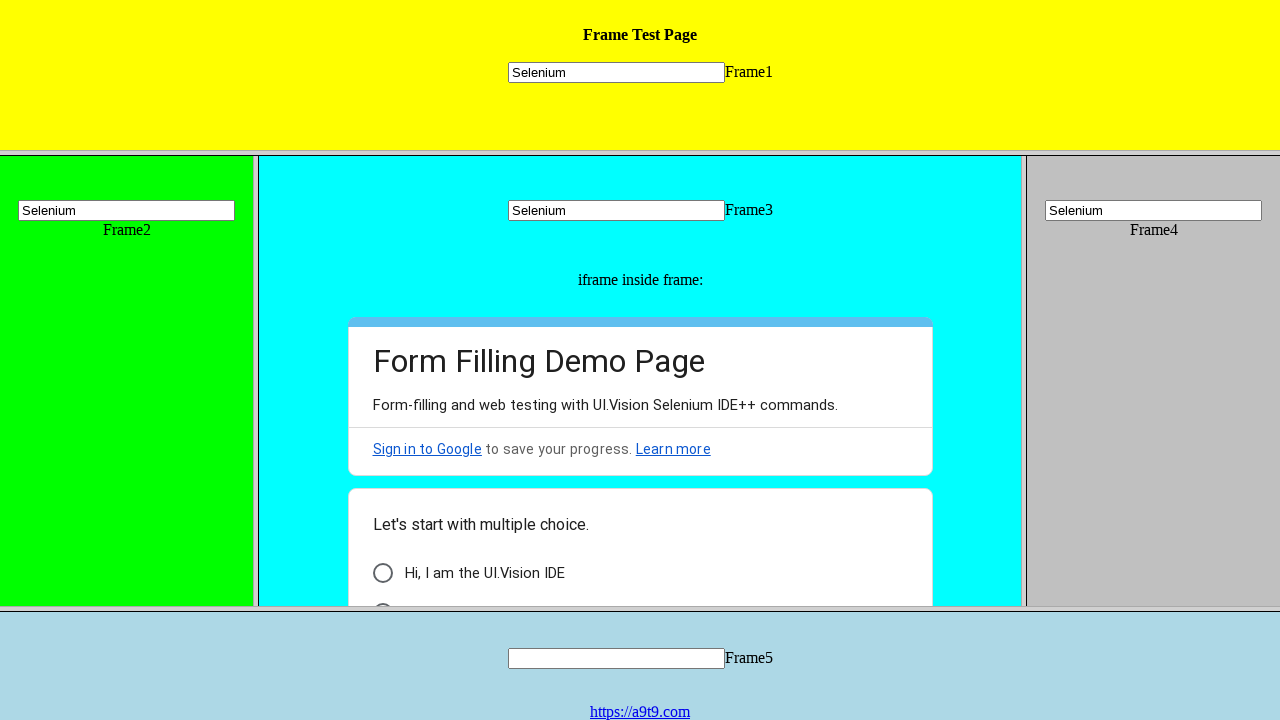

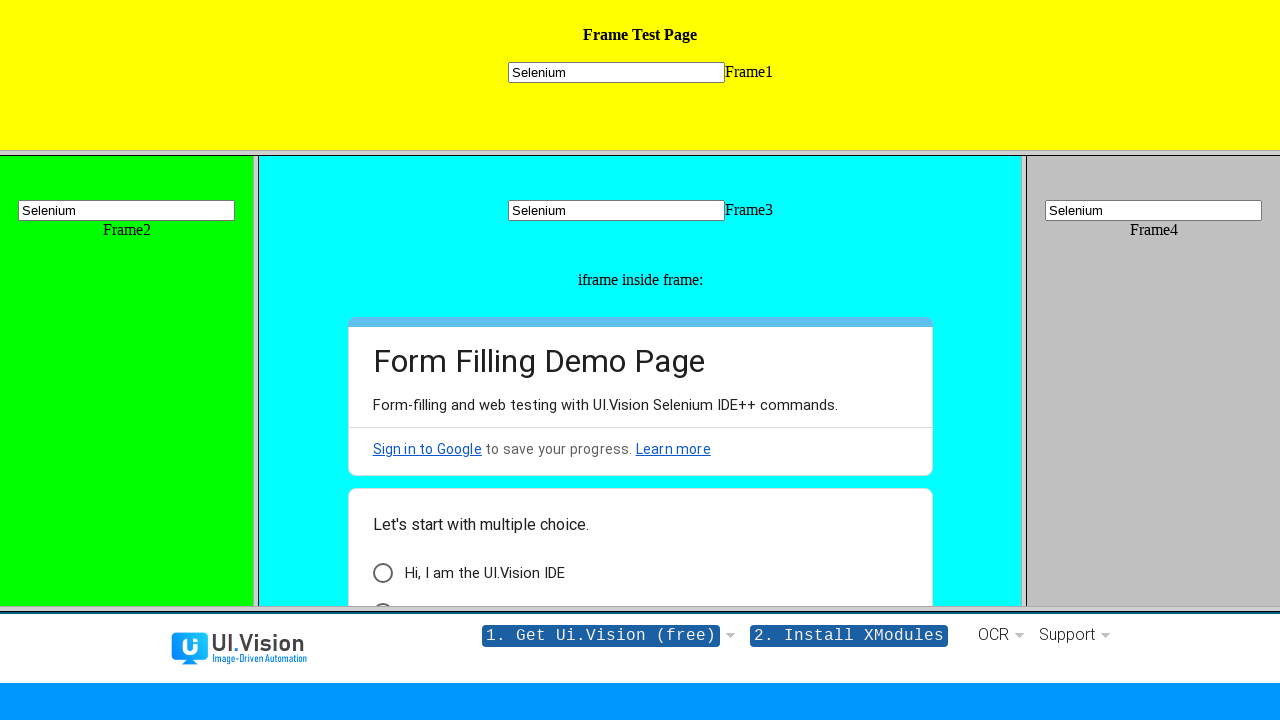